Tests mouse hover functionality by showing hidden content and clicking on the "Top" link

Starting URL: https://www.letskodeit.com/practice

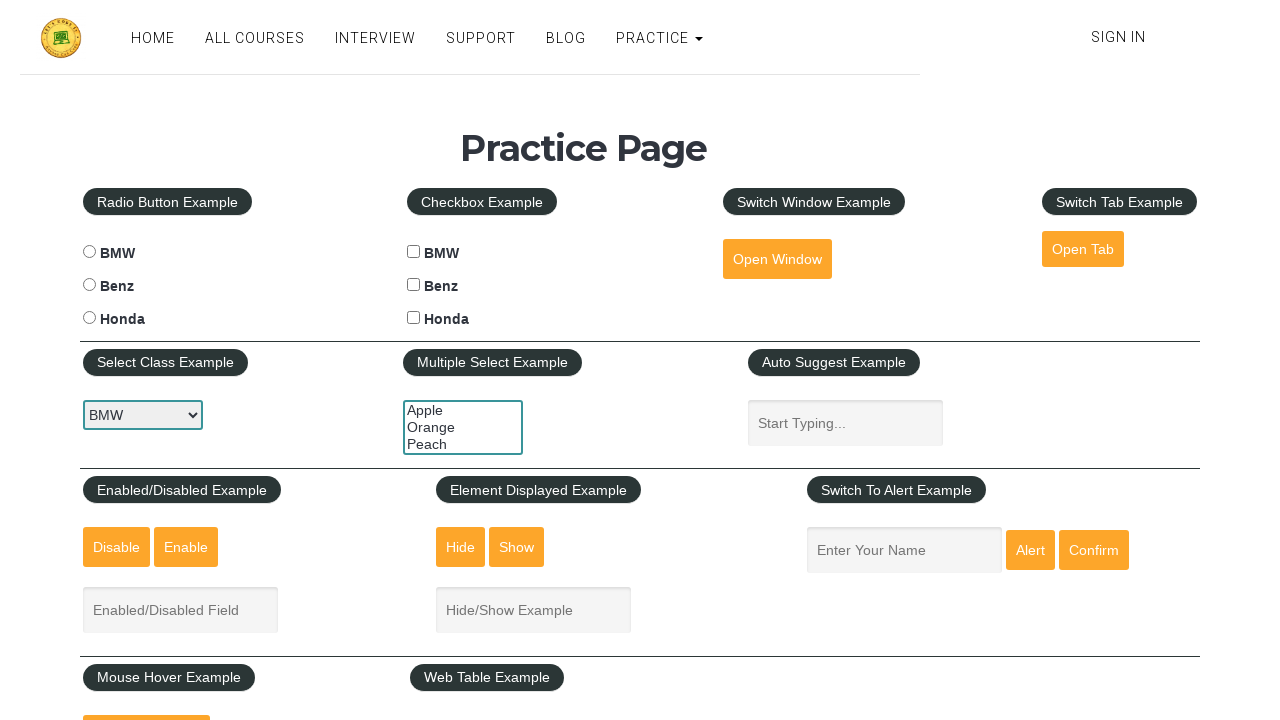

Revealed hidden mouse hover content by setting display to block
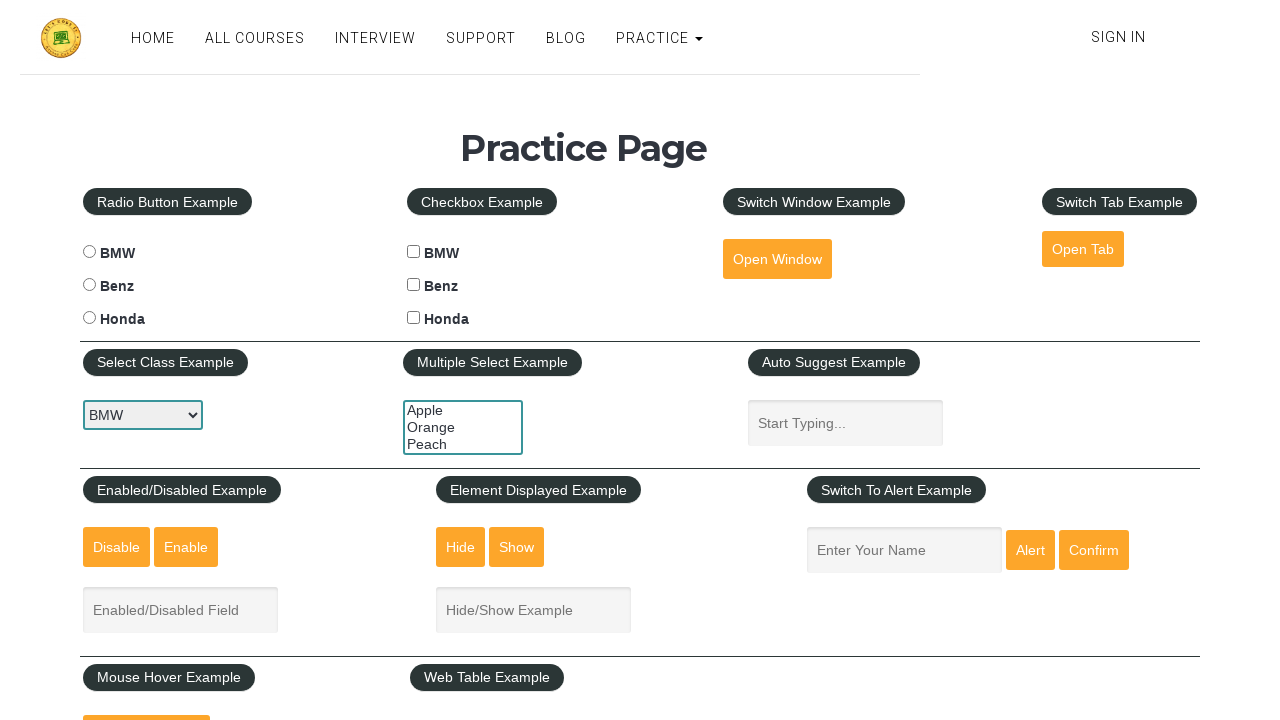

Clicked on the 'Top' link at (163, 360) on text=Top
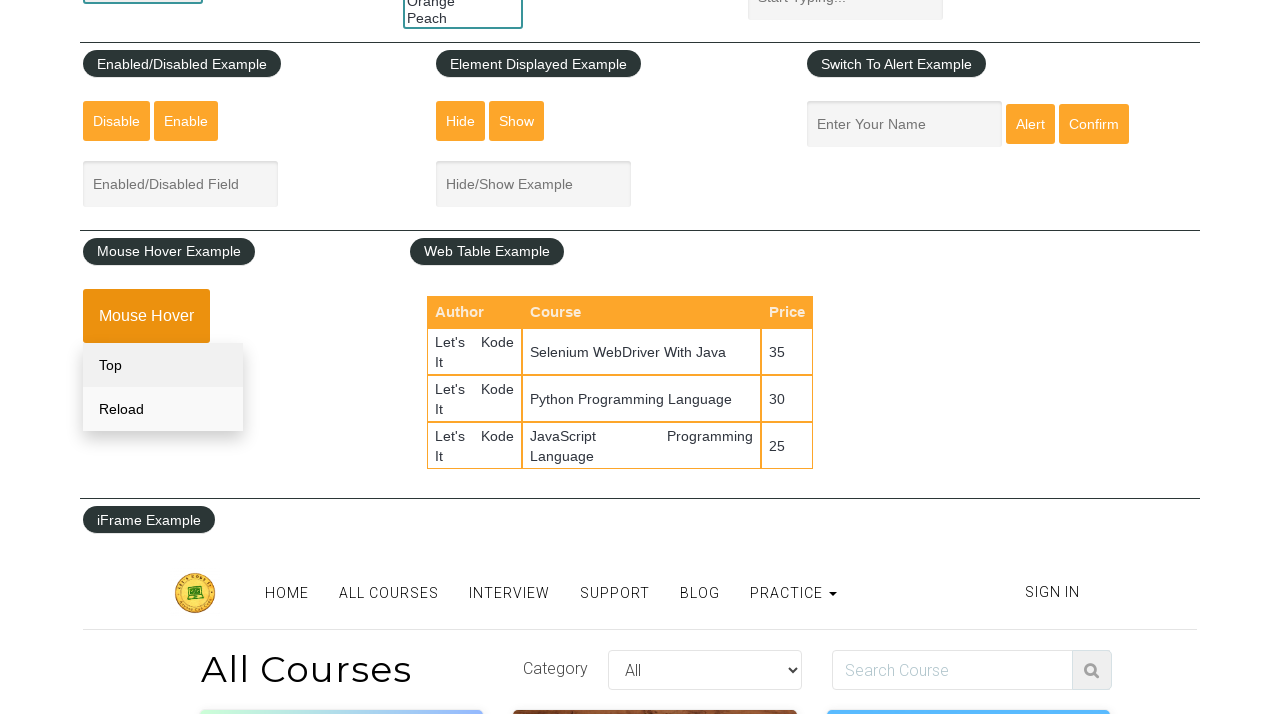

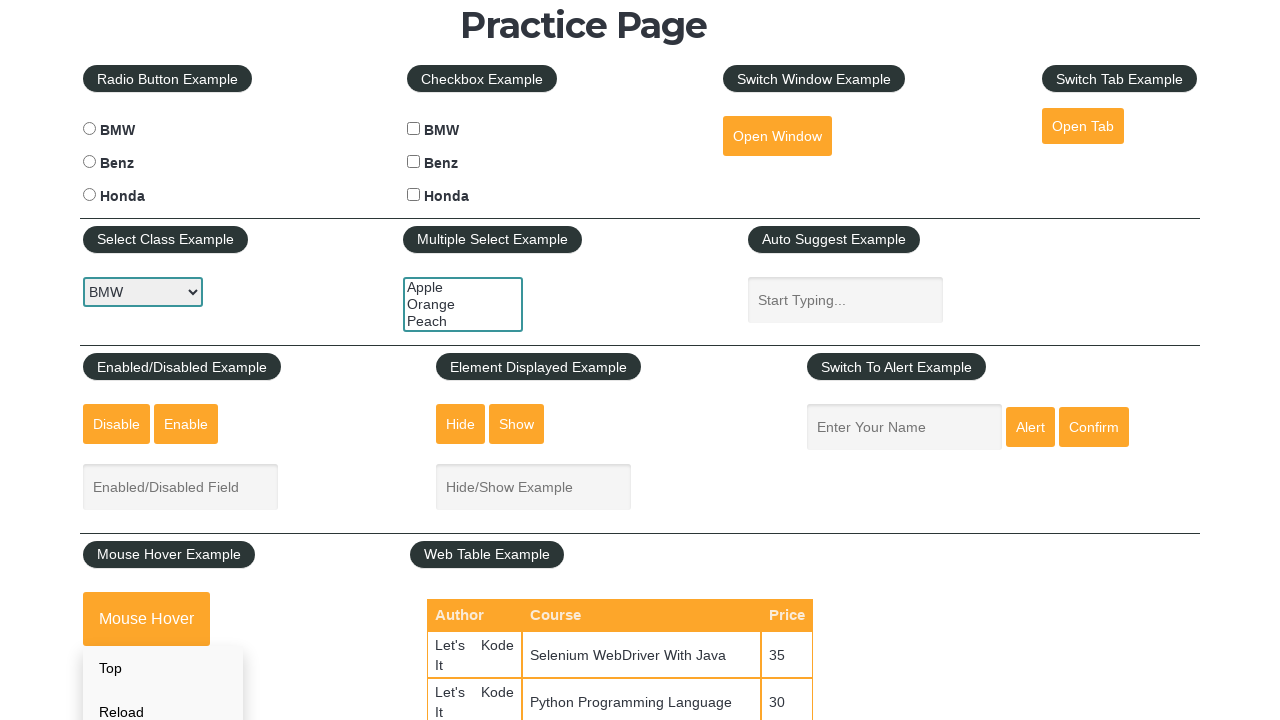